Tests checkbox Option1 by clicking it and verifying the label text

Starting URL: https://rahulshettyacademy.com/AutomationPractice/

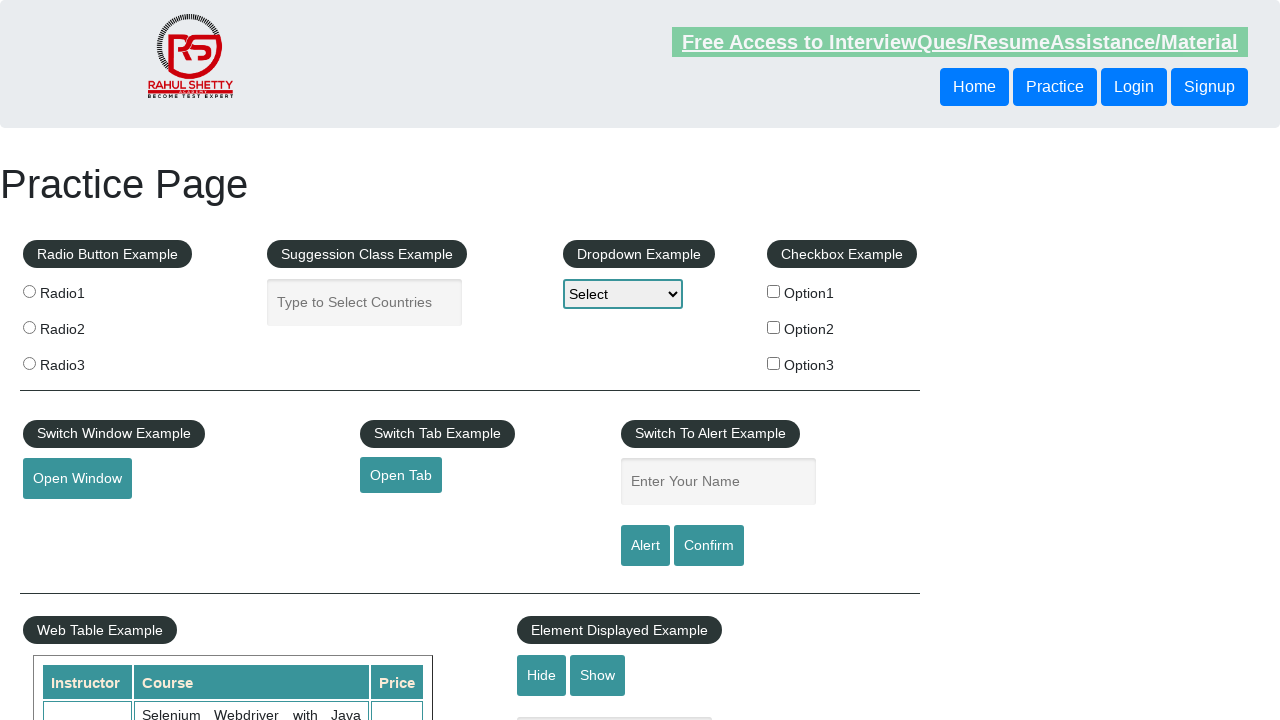

Navigated to AutomationPractice page
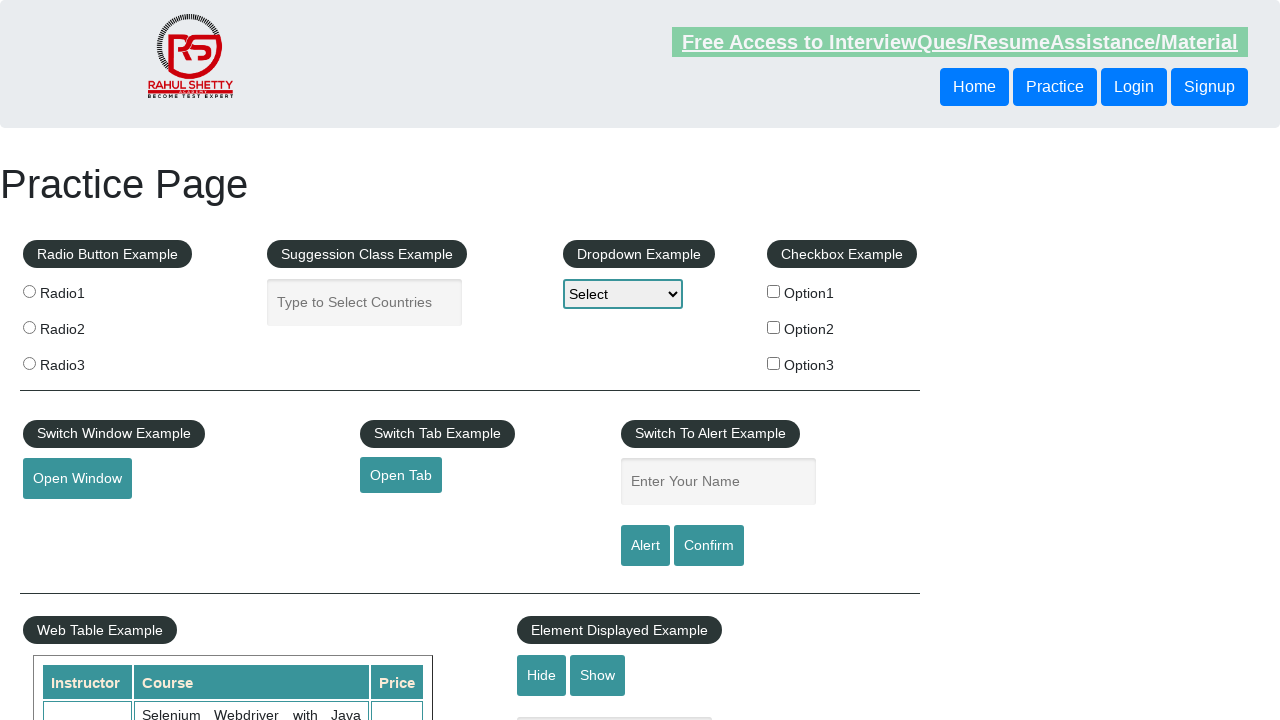

Clicked checkbox Option1 at (774, 291) on #checkBoxOption1
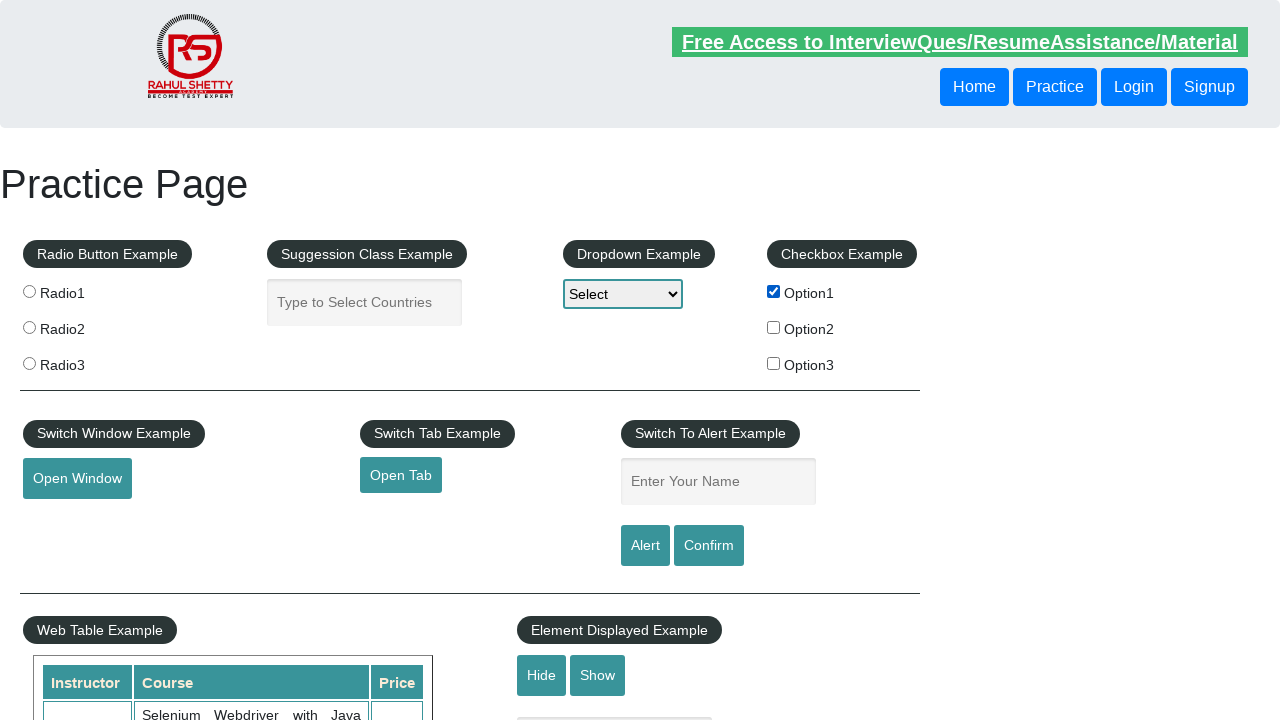

Verified label for Option1 is present
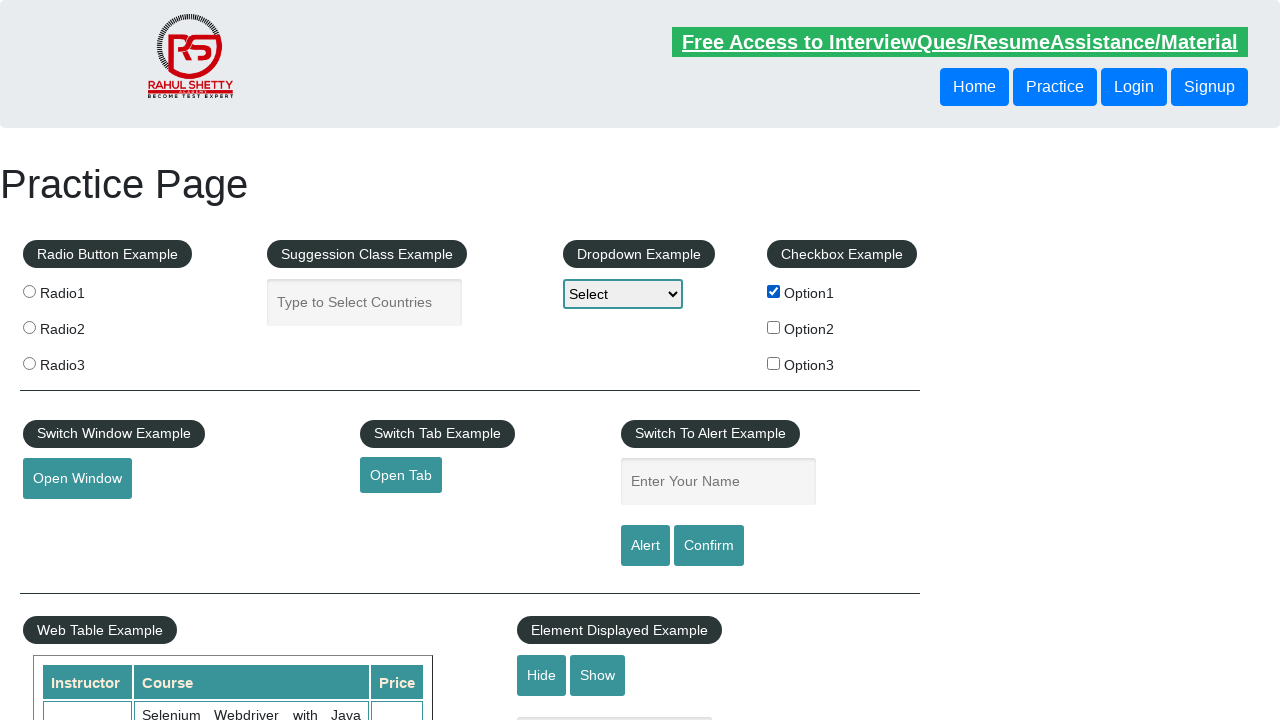

Retrieved label text: '
                     Option1
                '
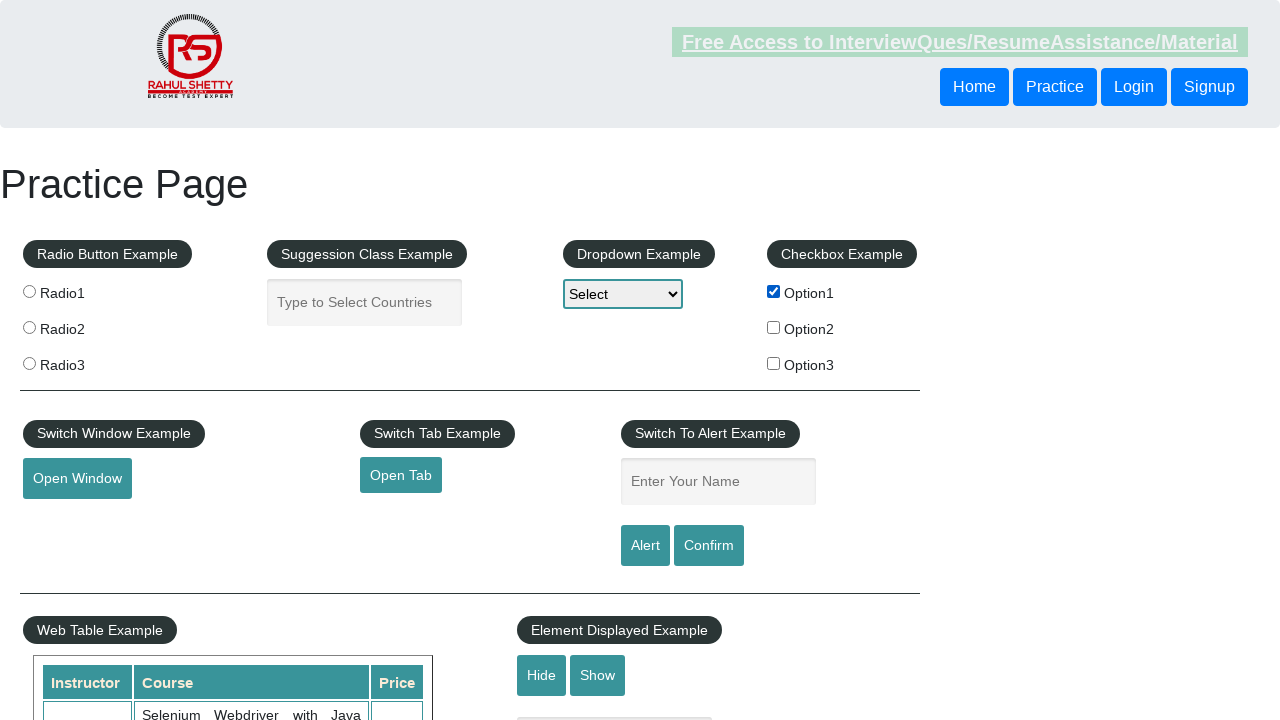

Verified label text contains 'Option1'
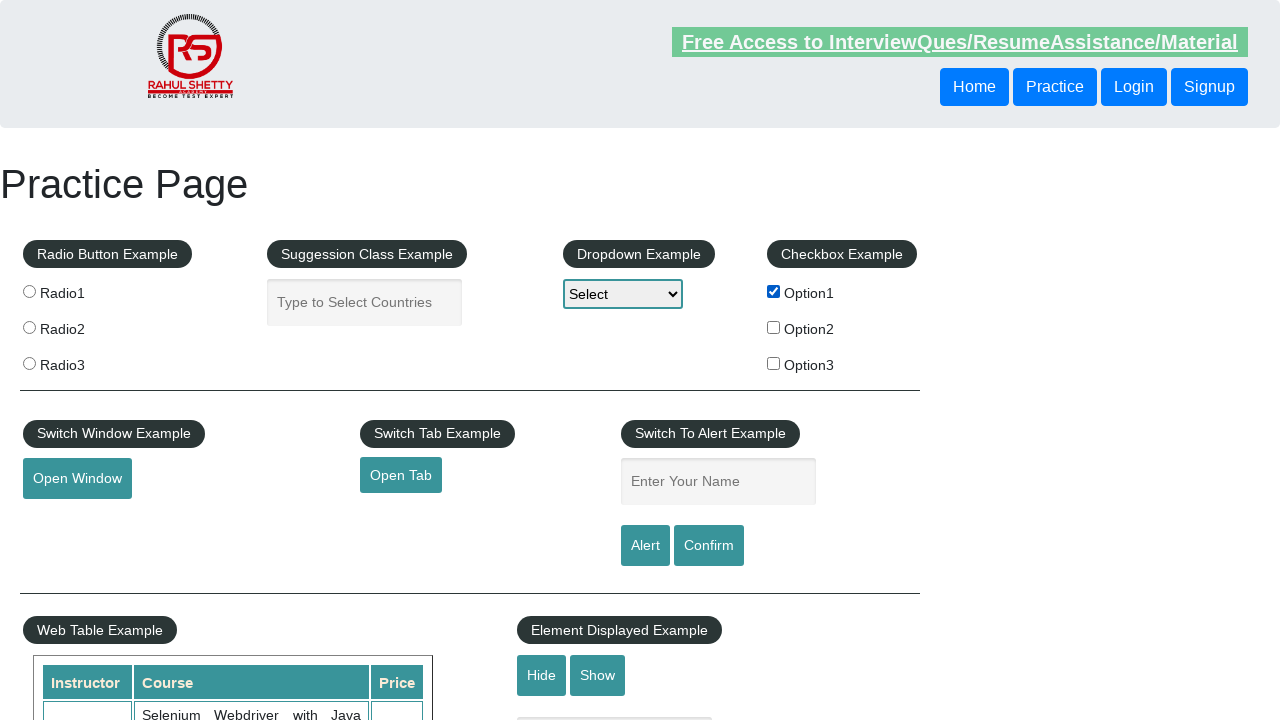

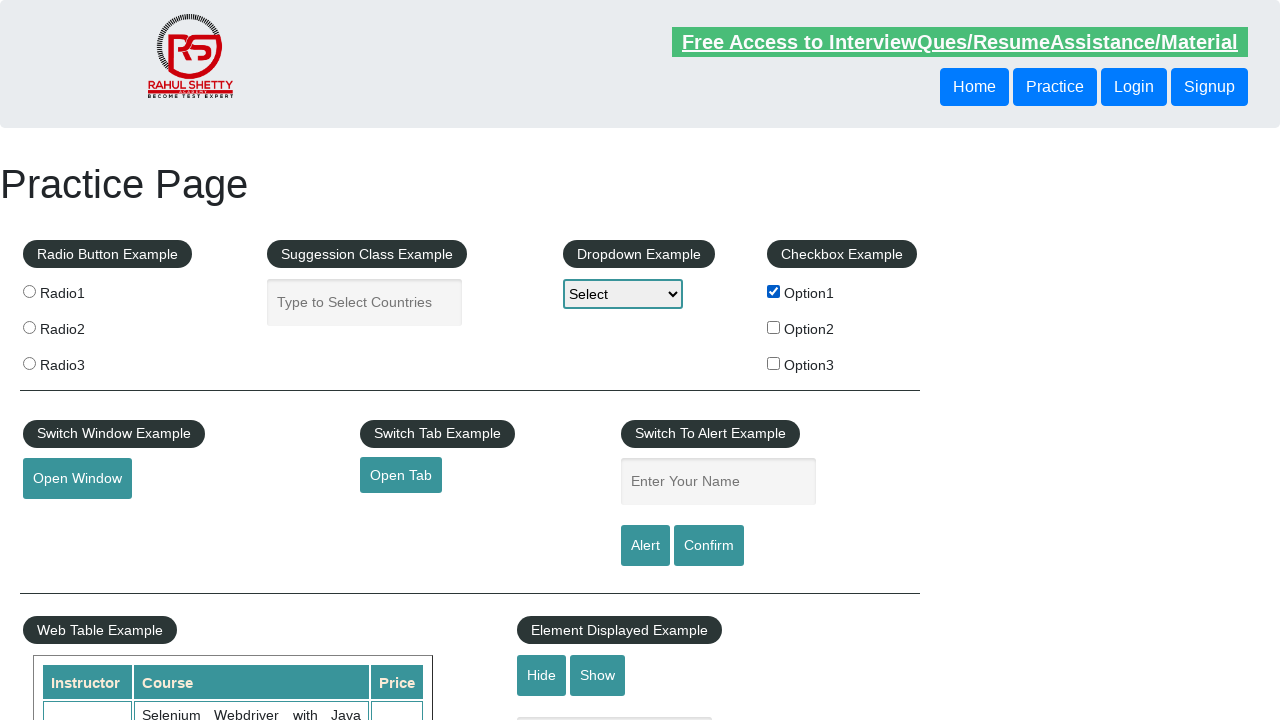